Tests that Clear completed button is hidden when no items are completed

Starting URL: https://demo.playwright.dev/todomvc

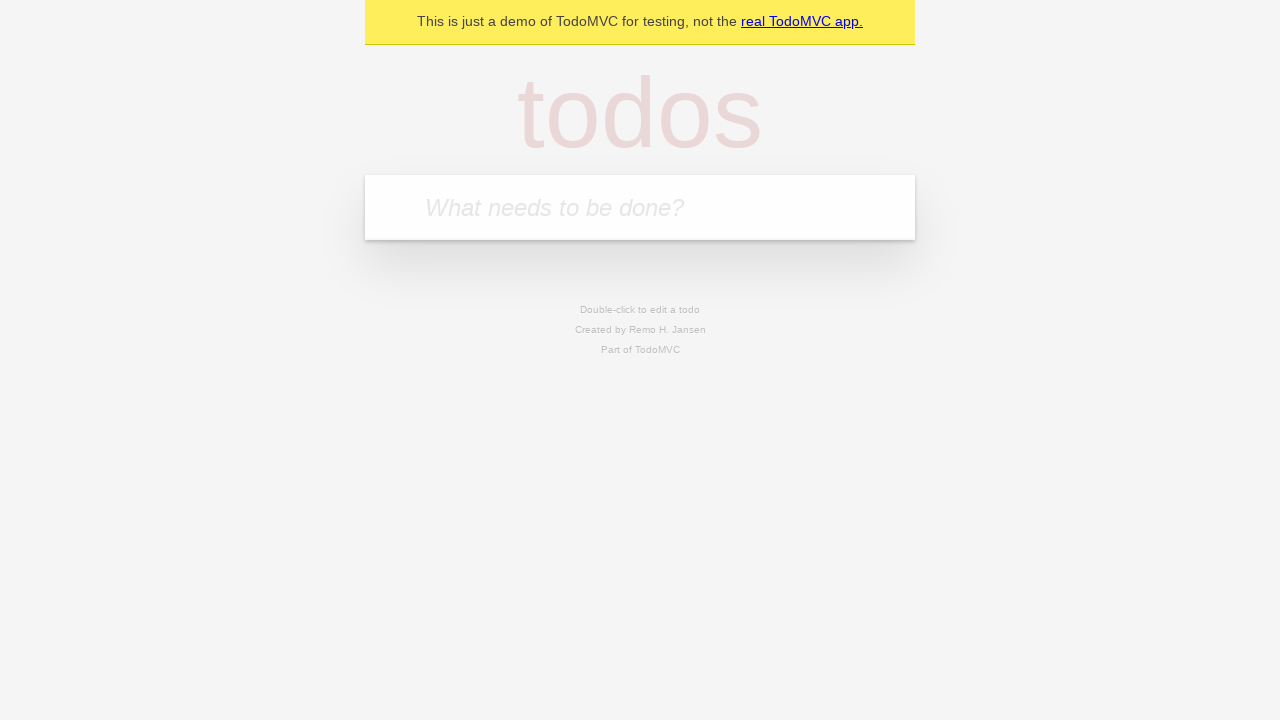

Filled new todo input with 'buy some cheese' on .new-todo
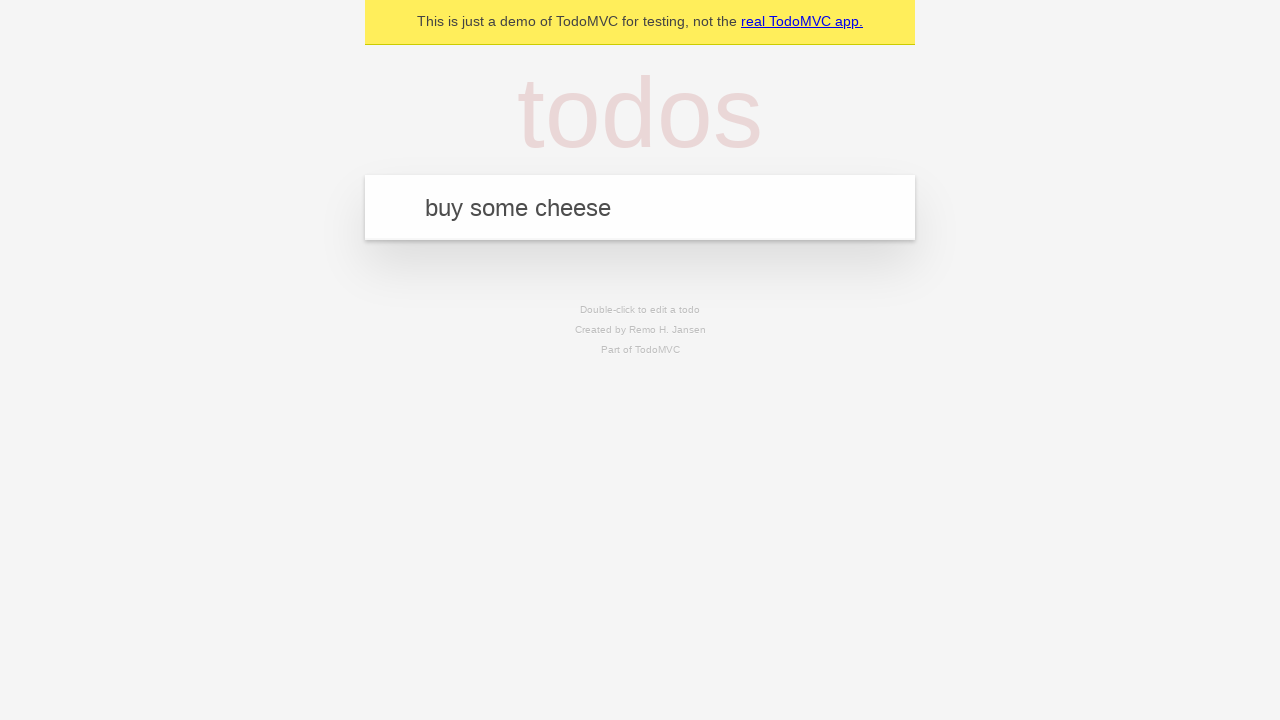

Pressed Enter to add first todo on .new-todo
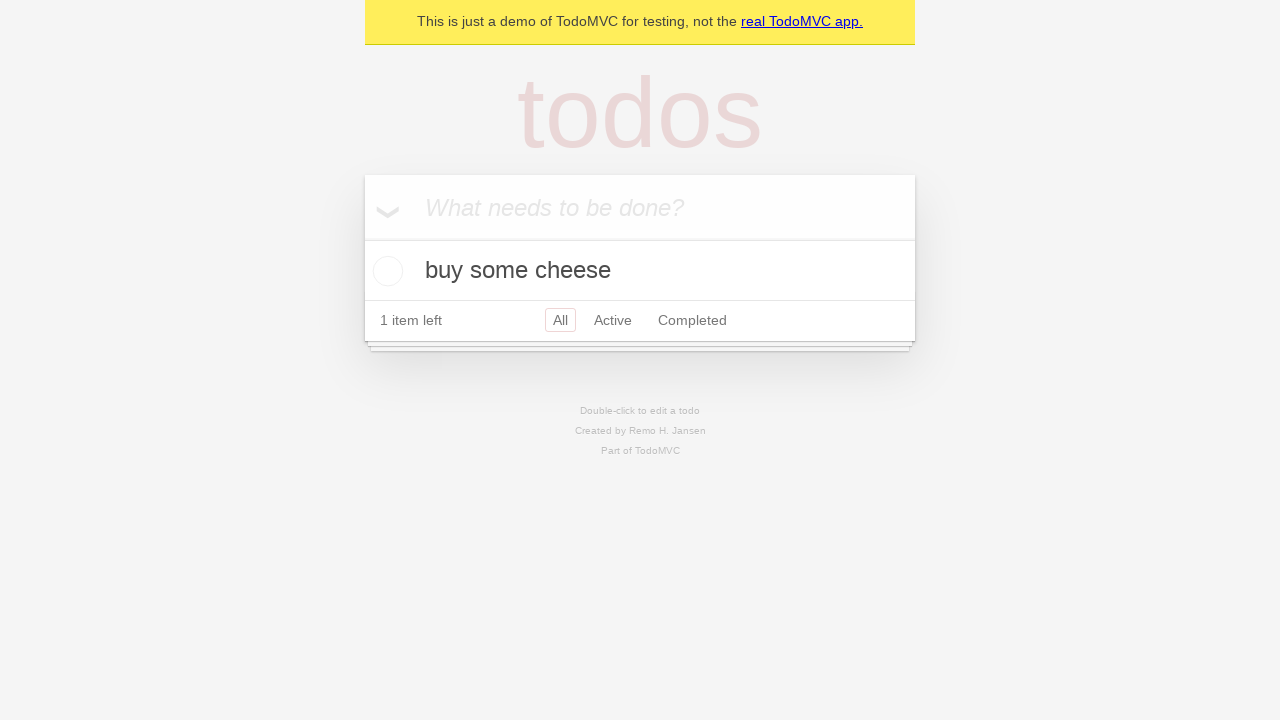

Filled new todo input with 'feed the cat' on .new-todo
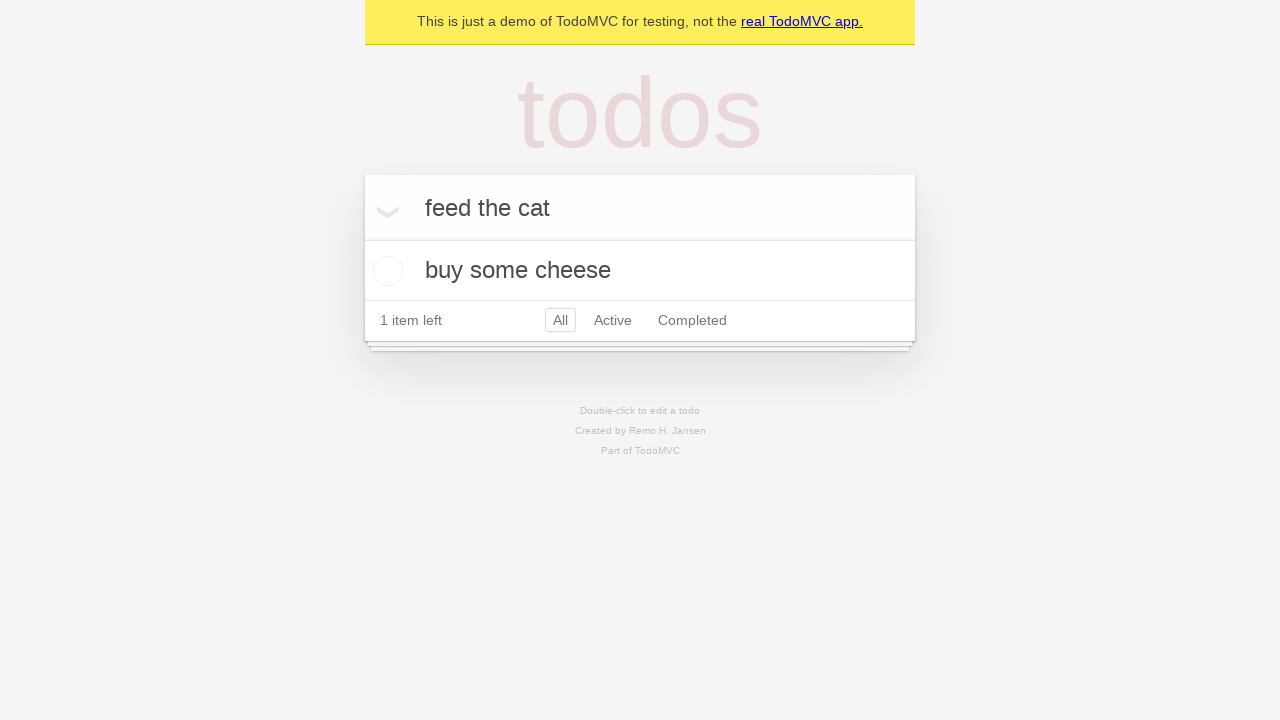

Pressed Enter to add second todo on .new-todo
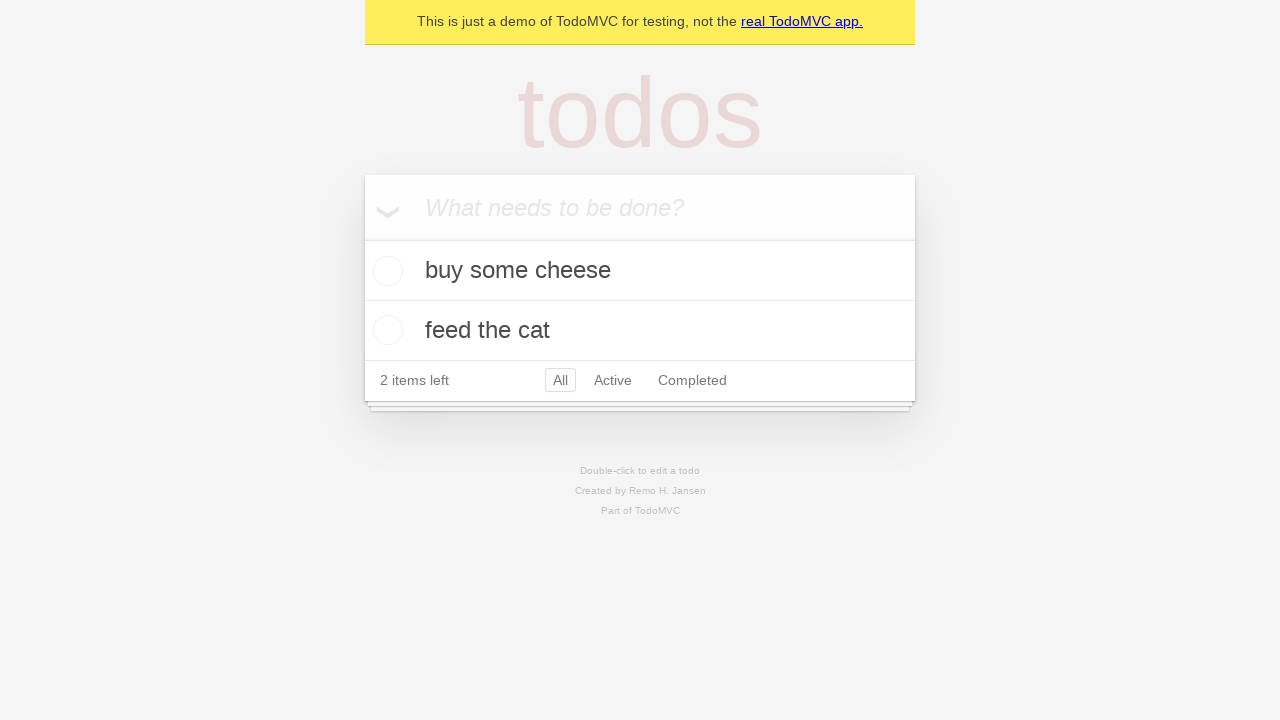

Filled new todo input with 'book a doctors appointment' on .new-todo
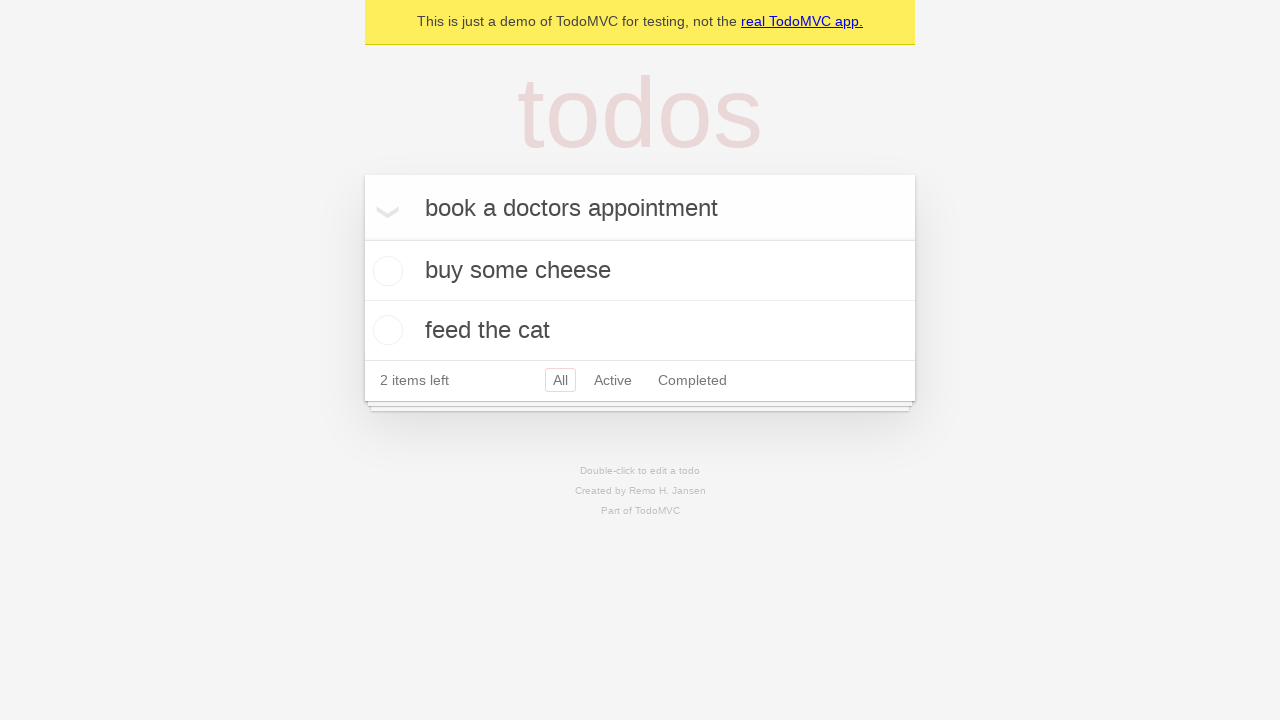

Pressed Enter to add third todo on .new-todo
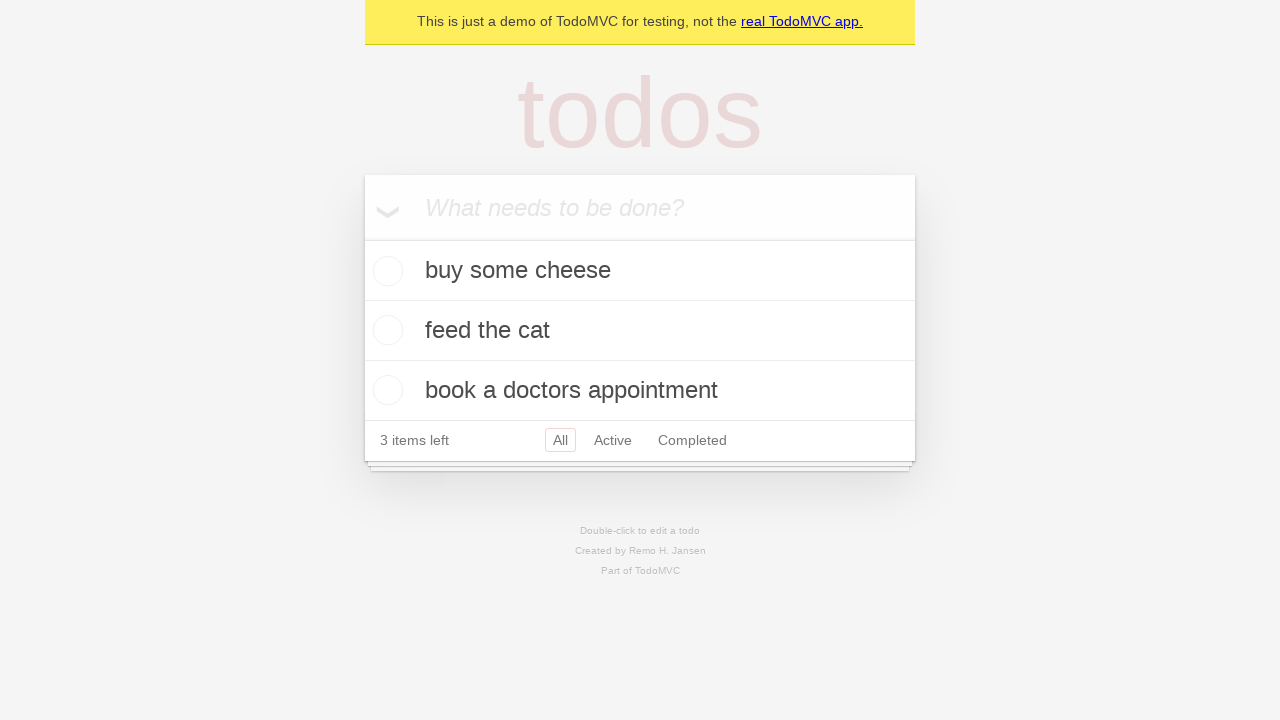

Verified all 3 todos are displayed in the list
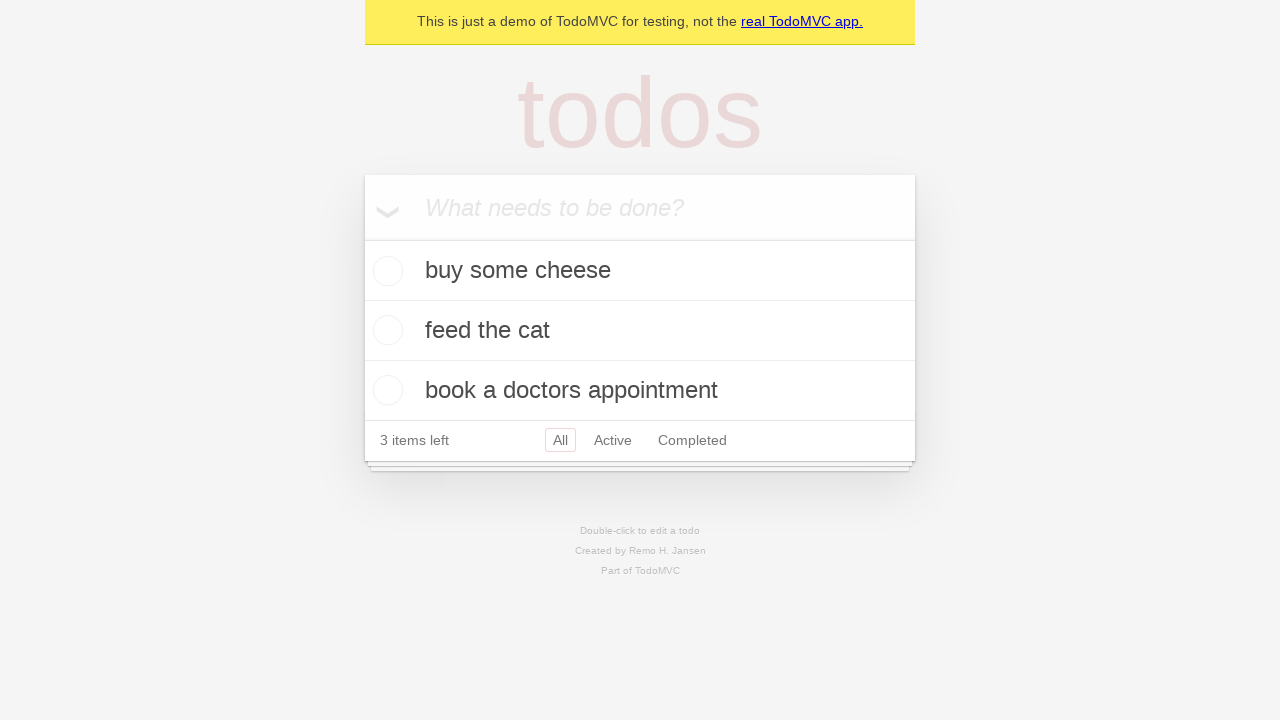

Checked the first todo item as completed at (385, 271) on .todo-list li .toggle >> nth=0
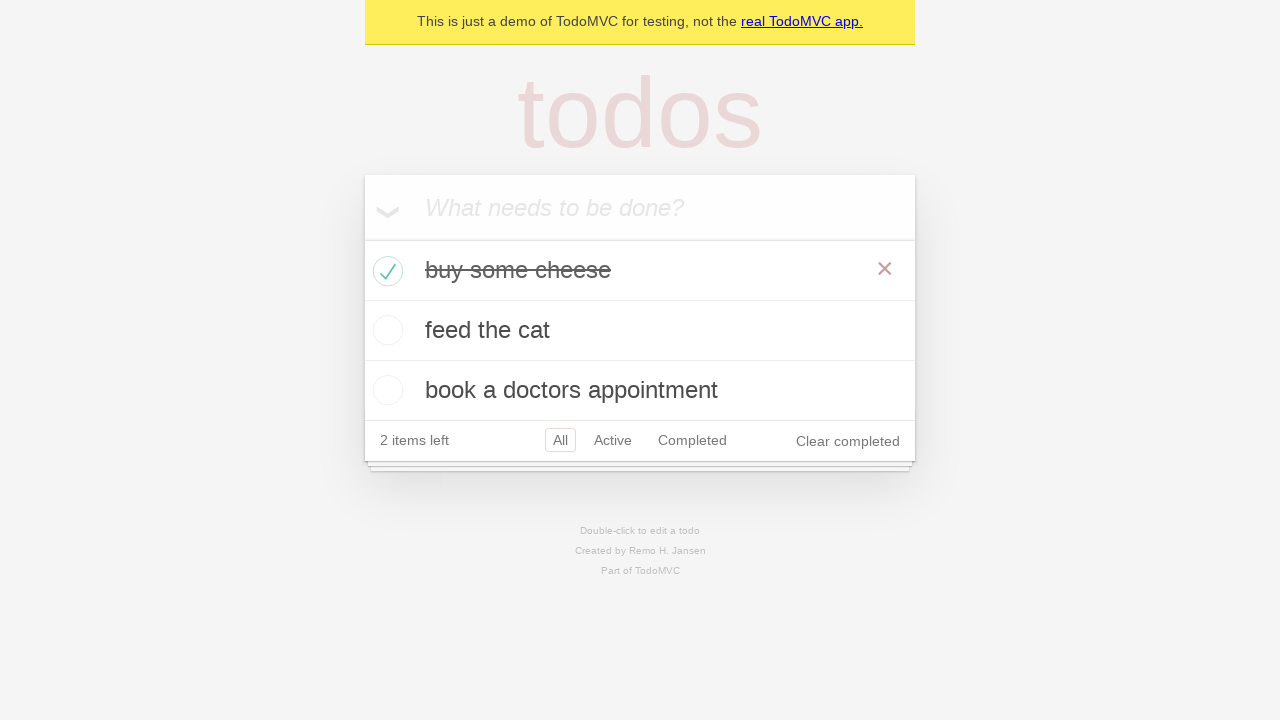

Clicked 'Clear completed' button to remove completed todos at (848, 441) on .clear-completed
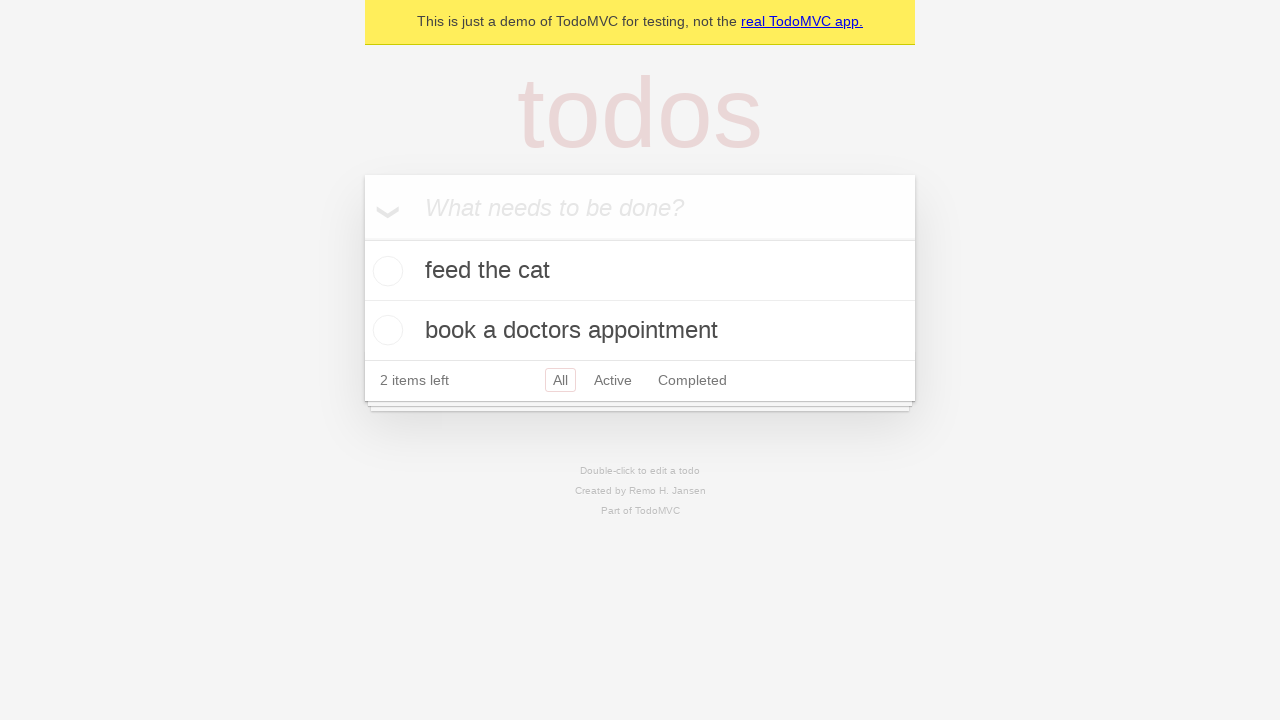

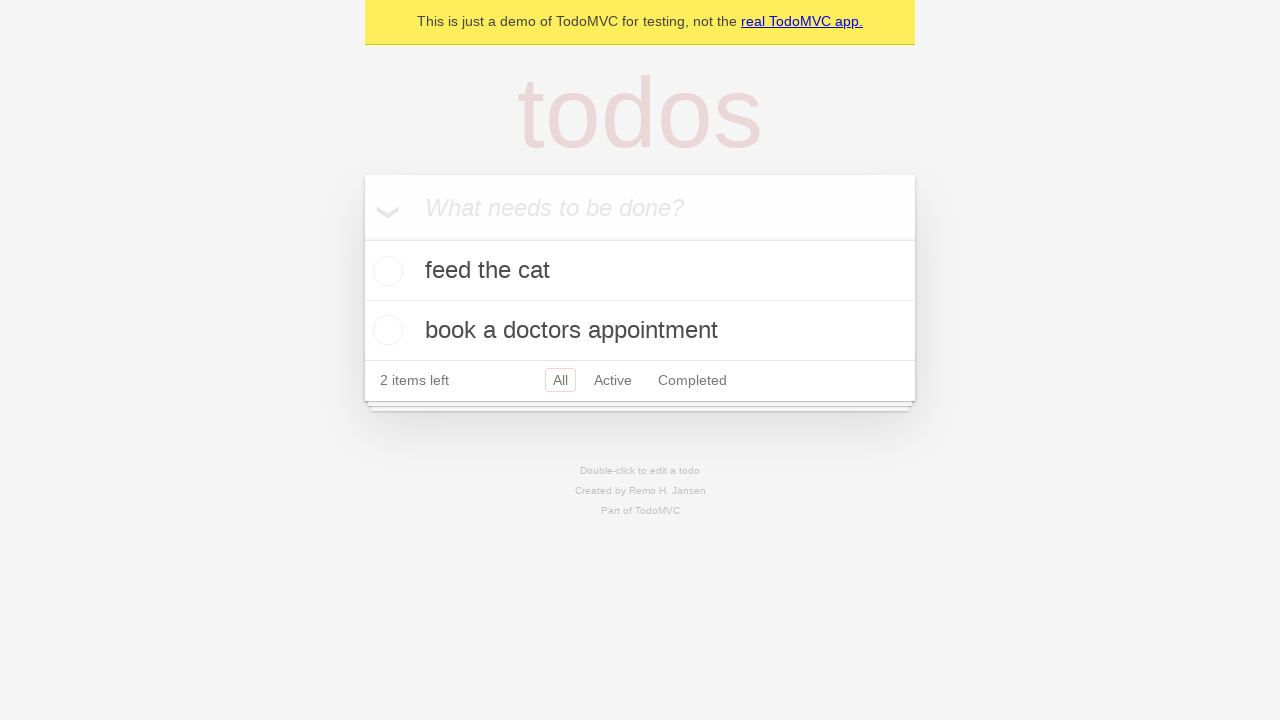